Tests window handling functionality by opening a new window, switching to it to fill a form field, then returning to the parent window

Starting URL: https://www.hyrtutorials.com/p/window-handles-practice.html

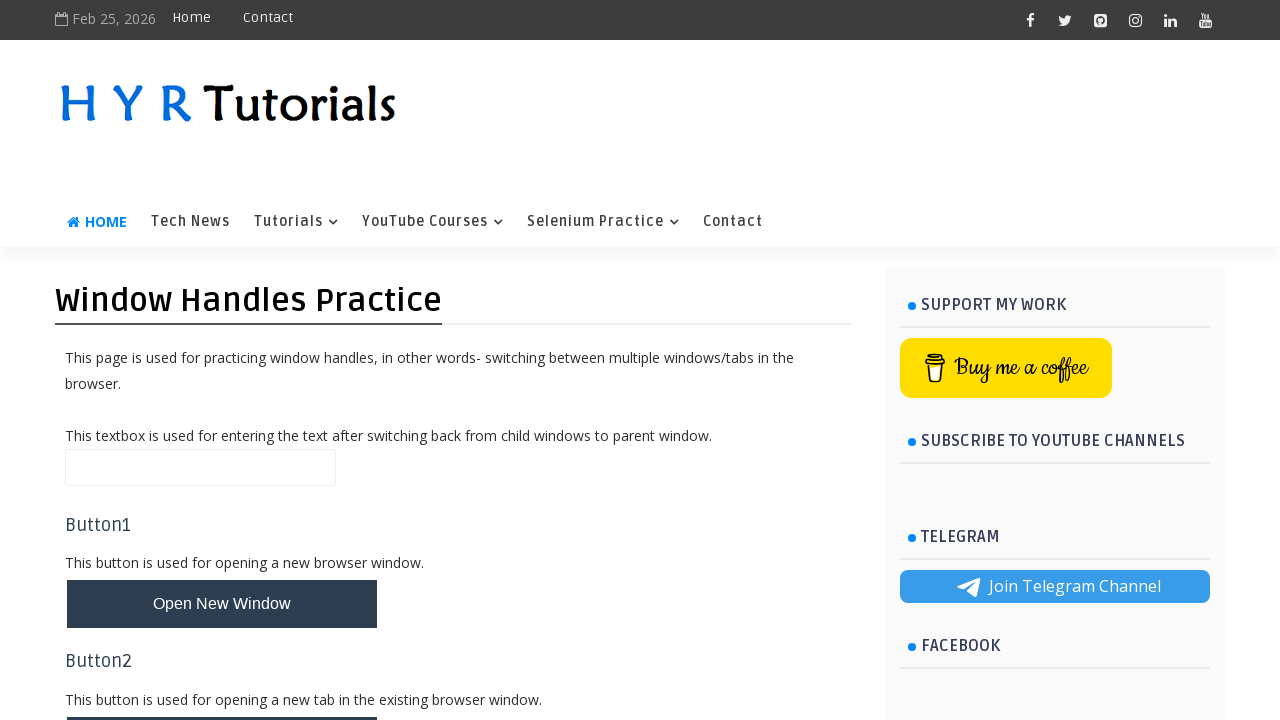

Clicked button to open new window at (222, 604) on #newWindowBtn
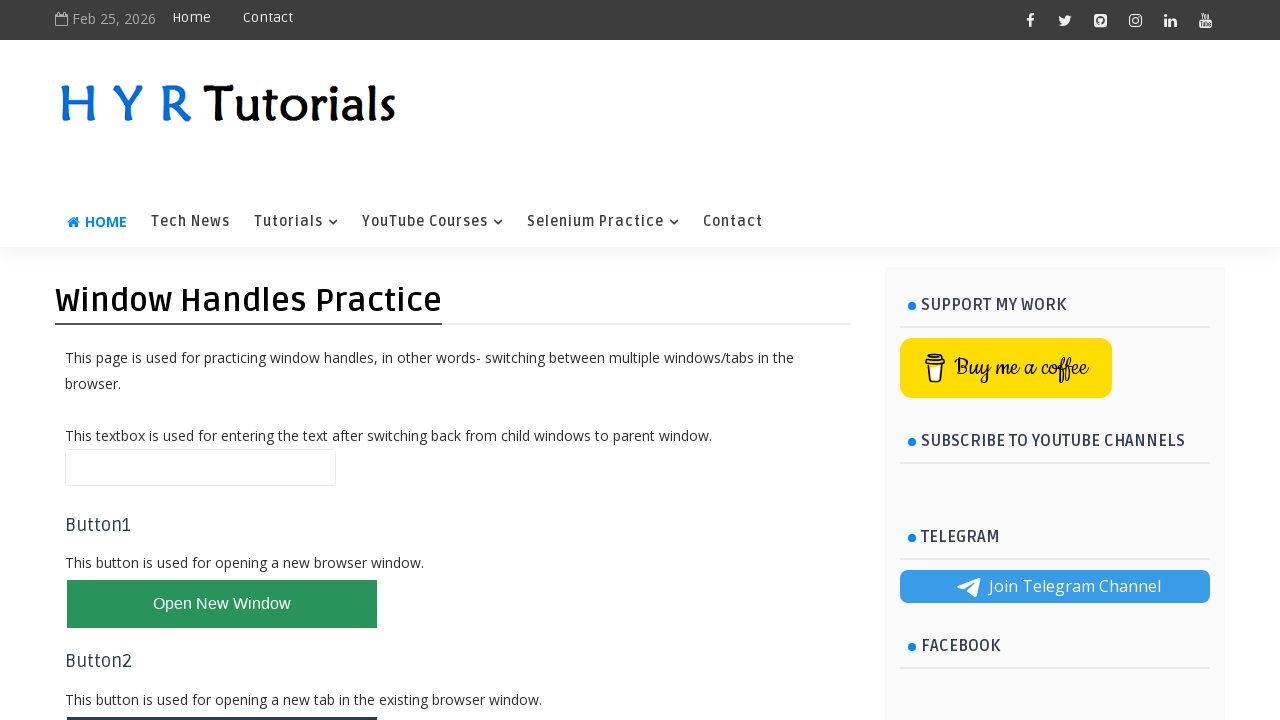

Waited for new window to open
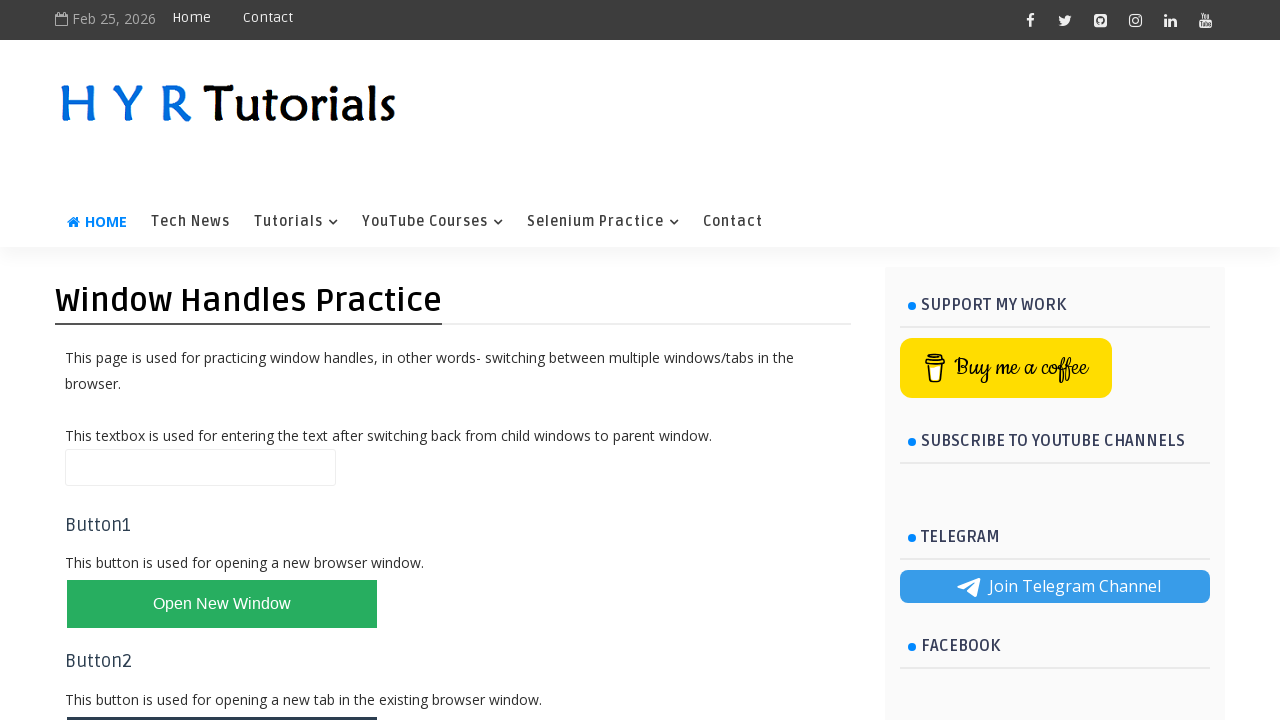

Retrieved all pages in context
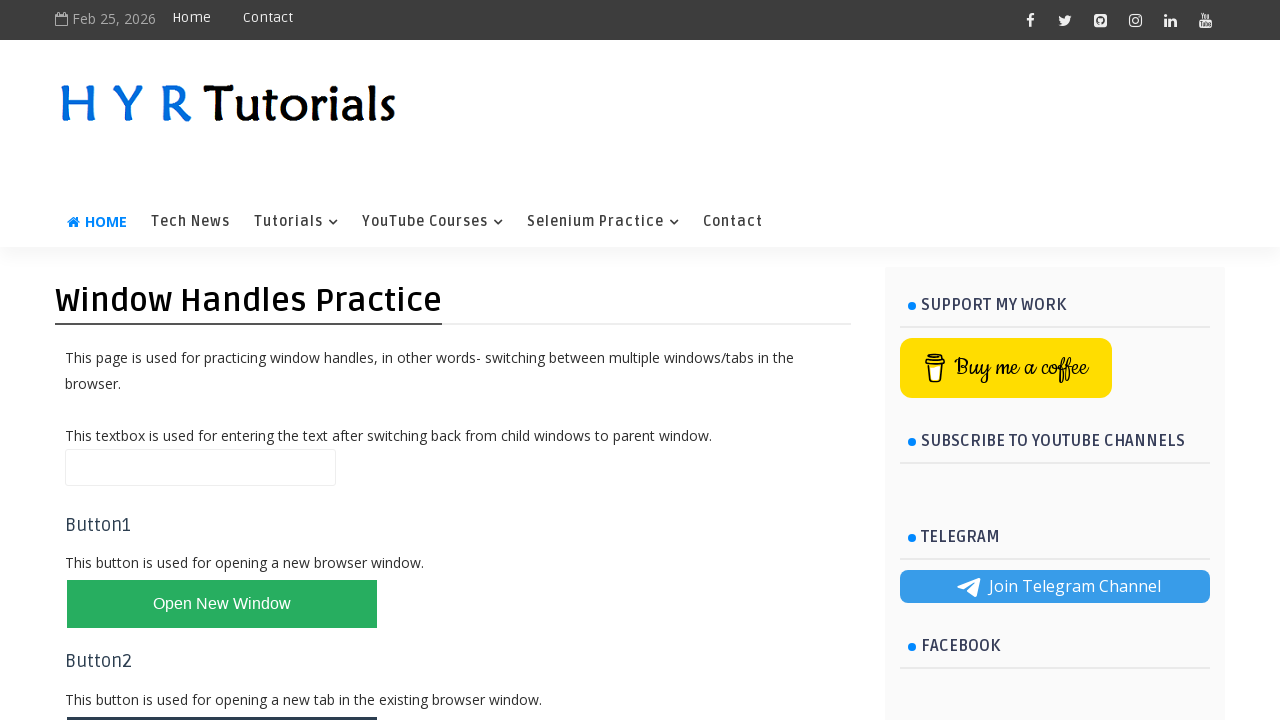

Switched to new popup window
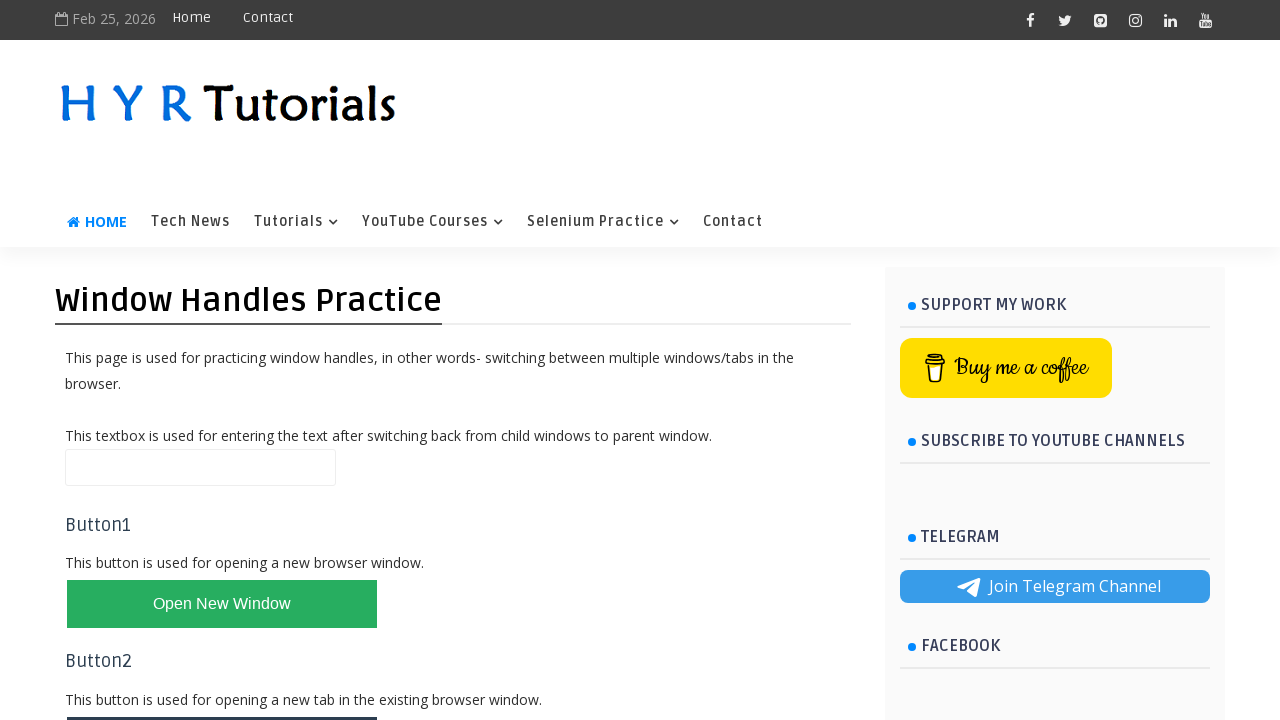

Filled firstName field with 'Kumar' in new window on #firstName
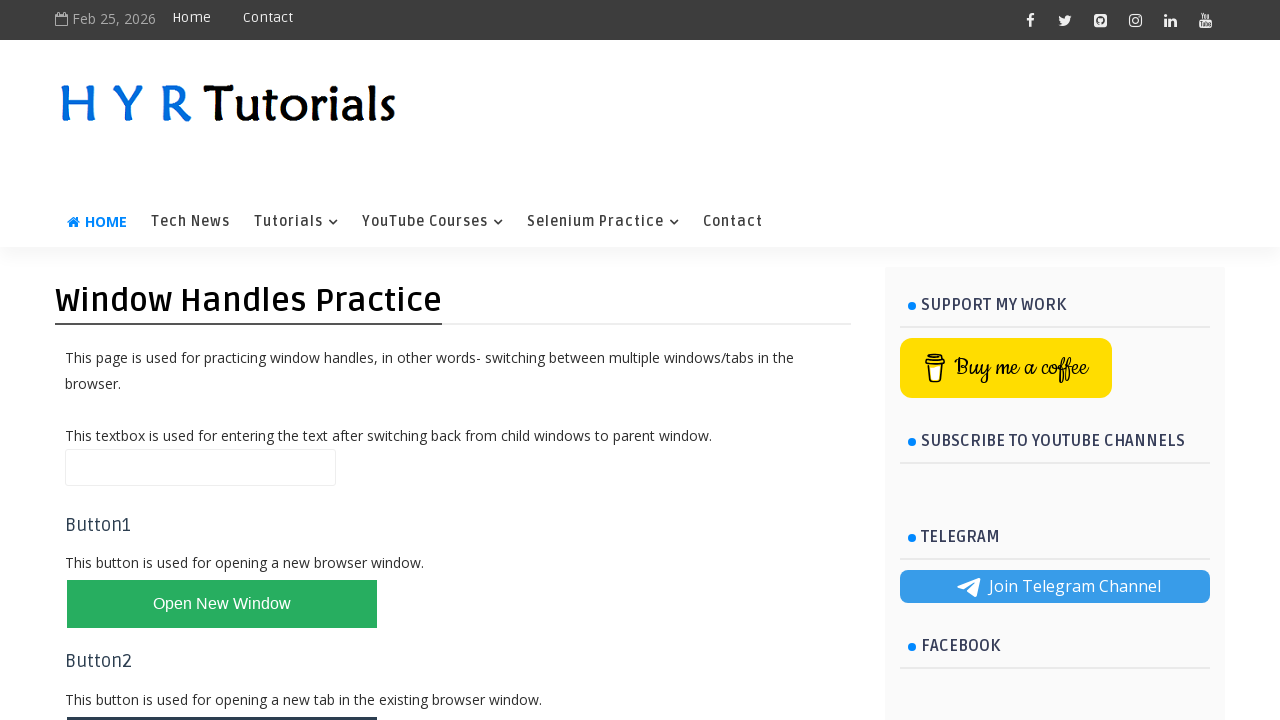

Closed the new popup window
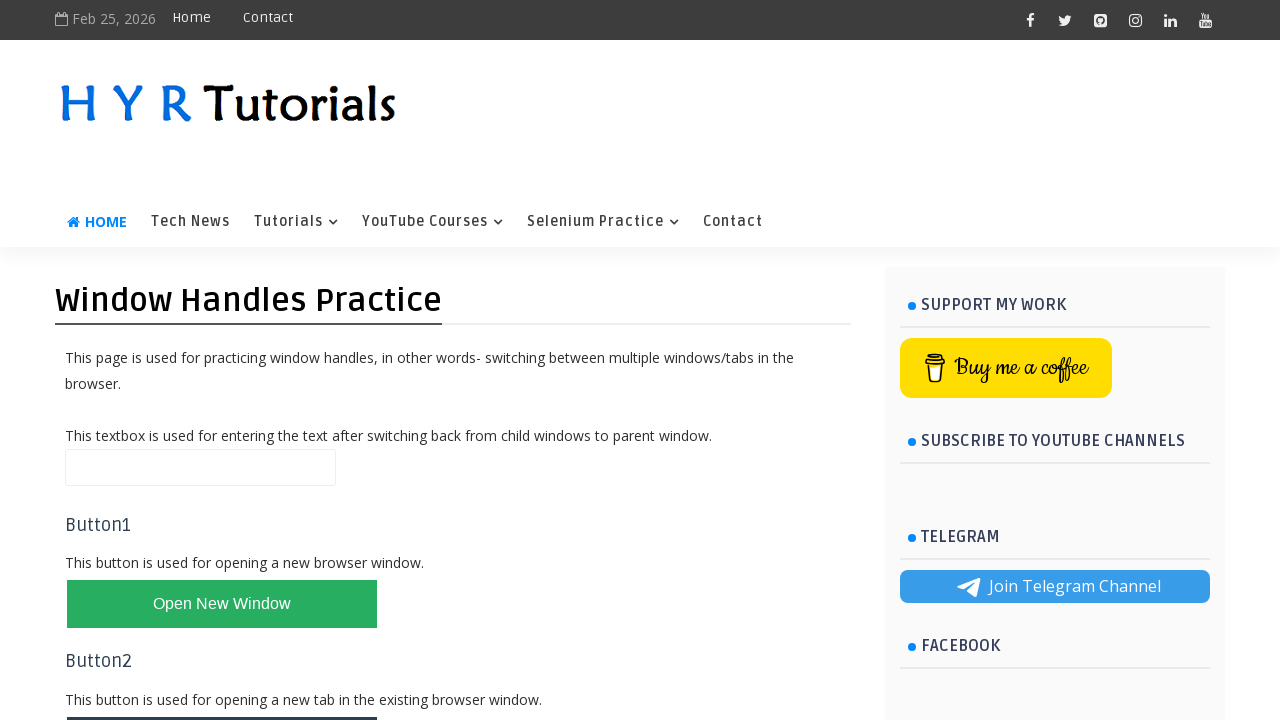

Verified element is present in parent window
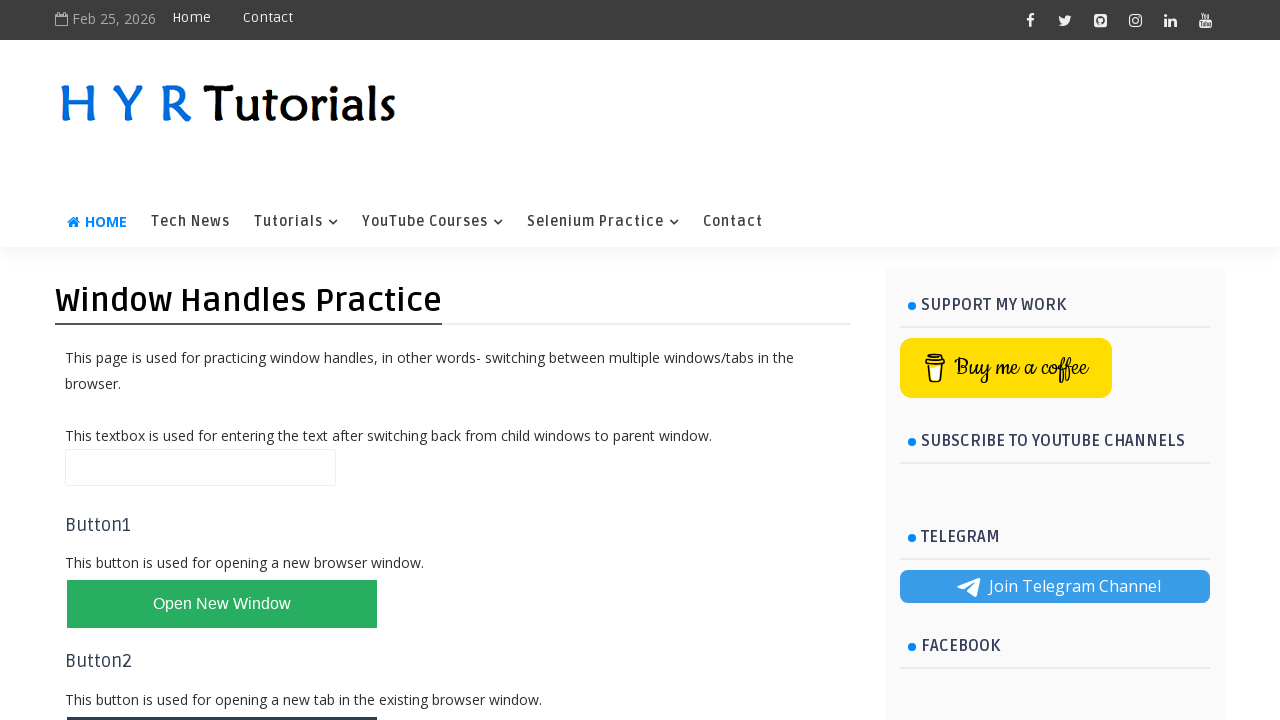

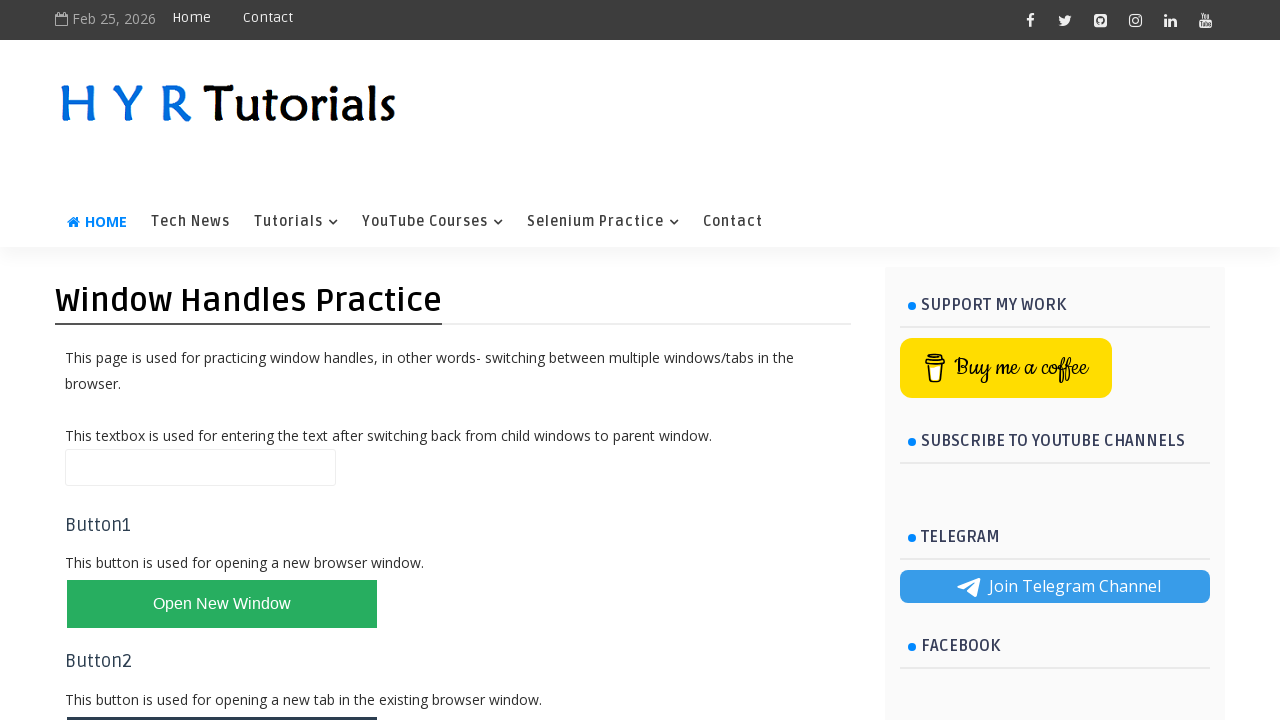